Navigates to python.org and clicks on the Downloads button using text-based XPATH

Starting URL: https://python.org

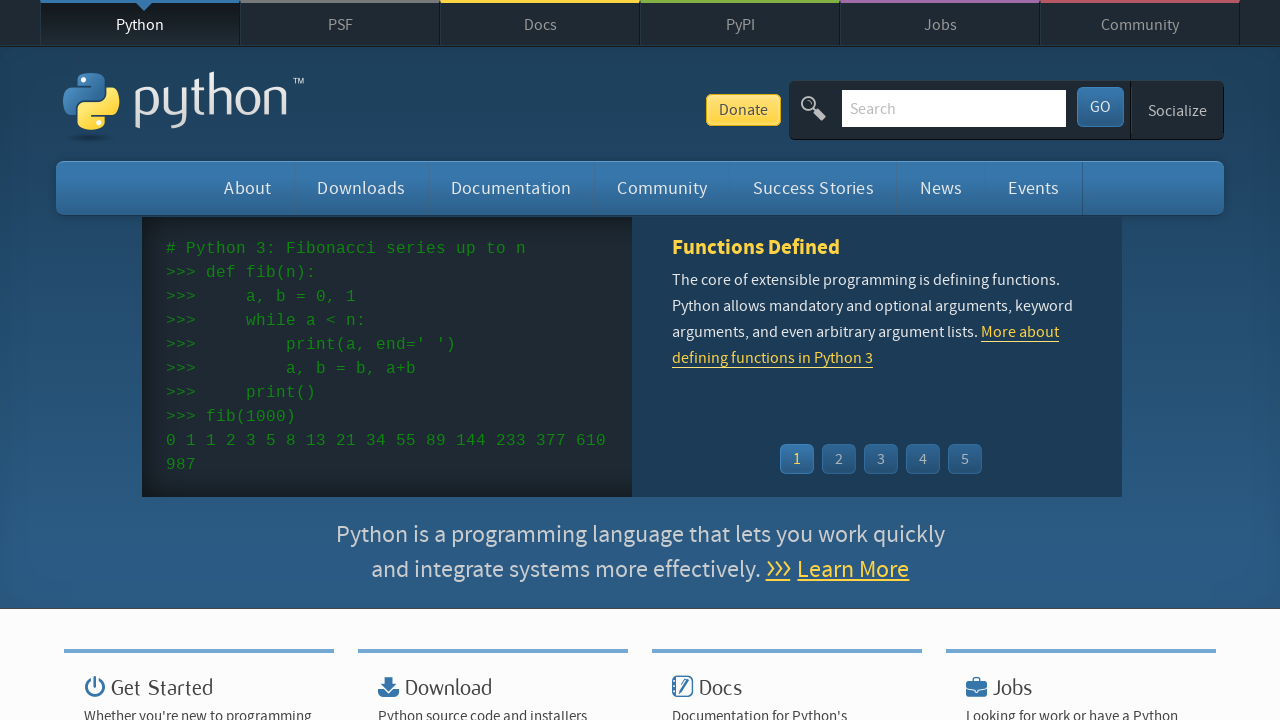

Navigated to https://python.org
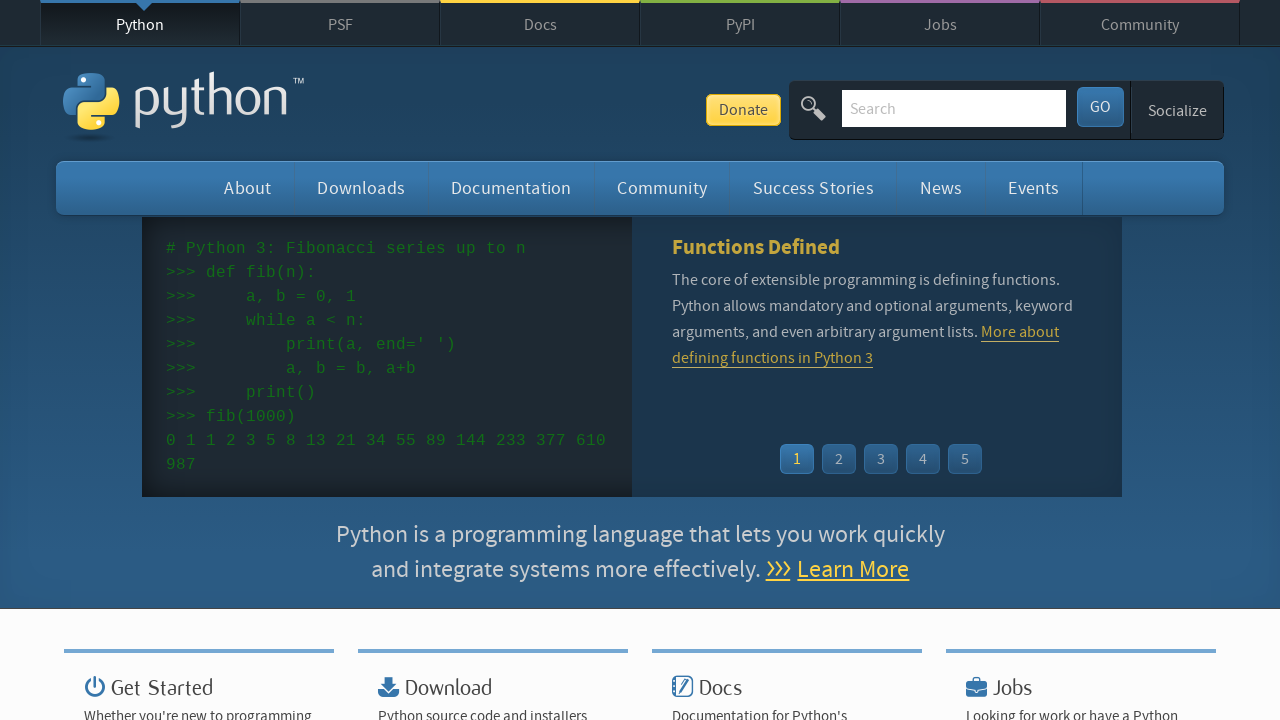

Clicked on the Downloads button using text-based selector at (361, 188) on text=Downloads
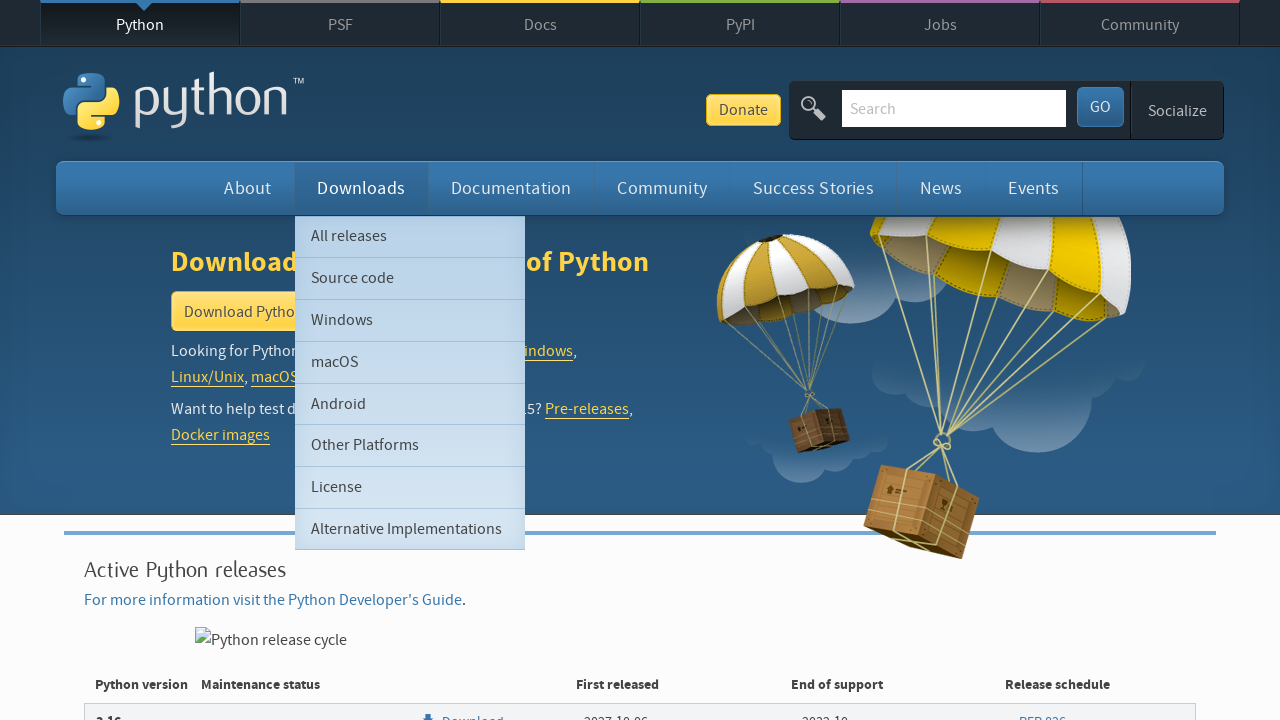

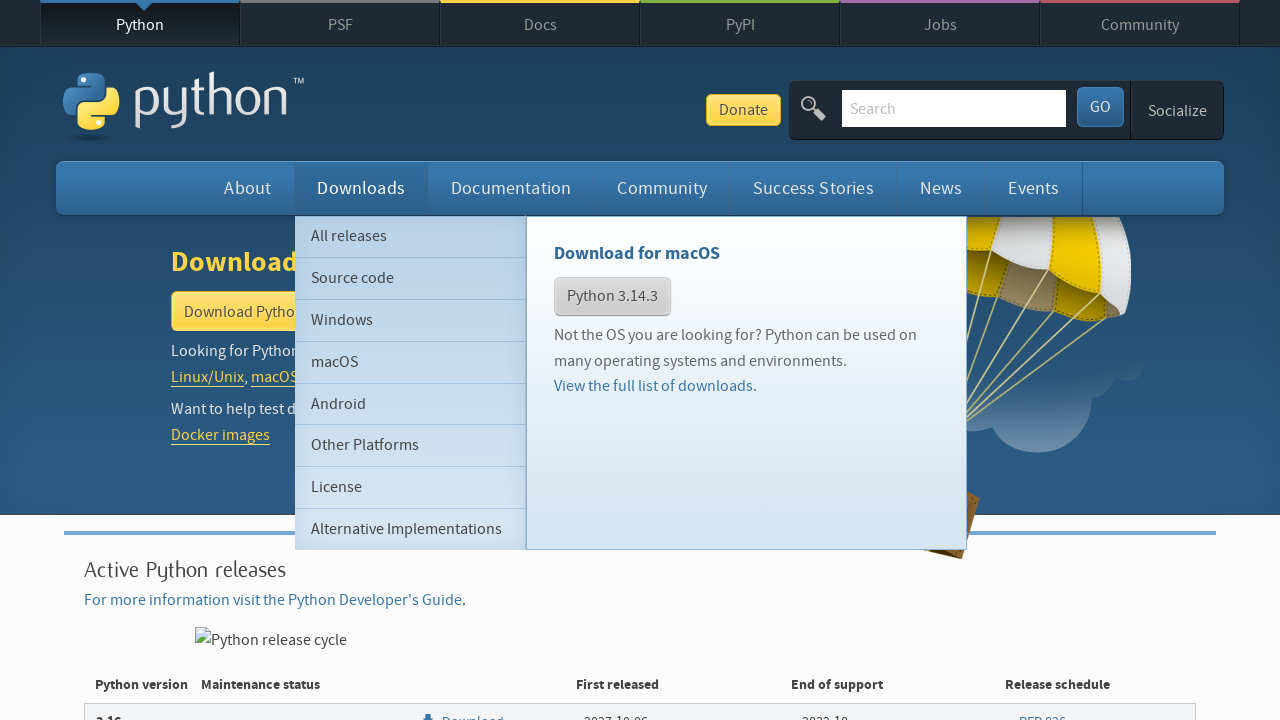